Demonstrates horizontal scrolling on a webpage by scrolling right 500 pixels using JavaScript execution

Starting URL: https://www.w3schools.com/html/html_tables.asp

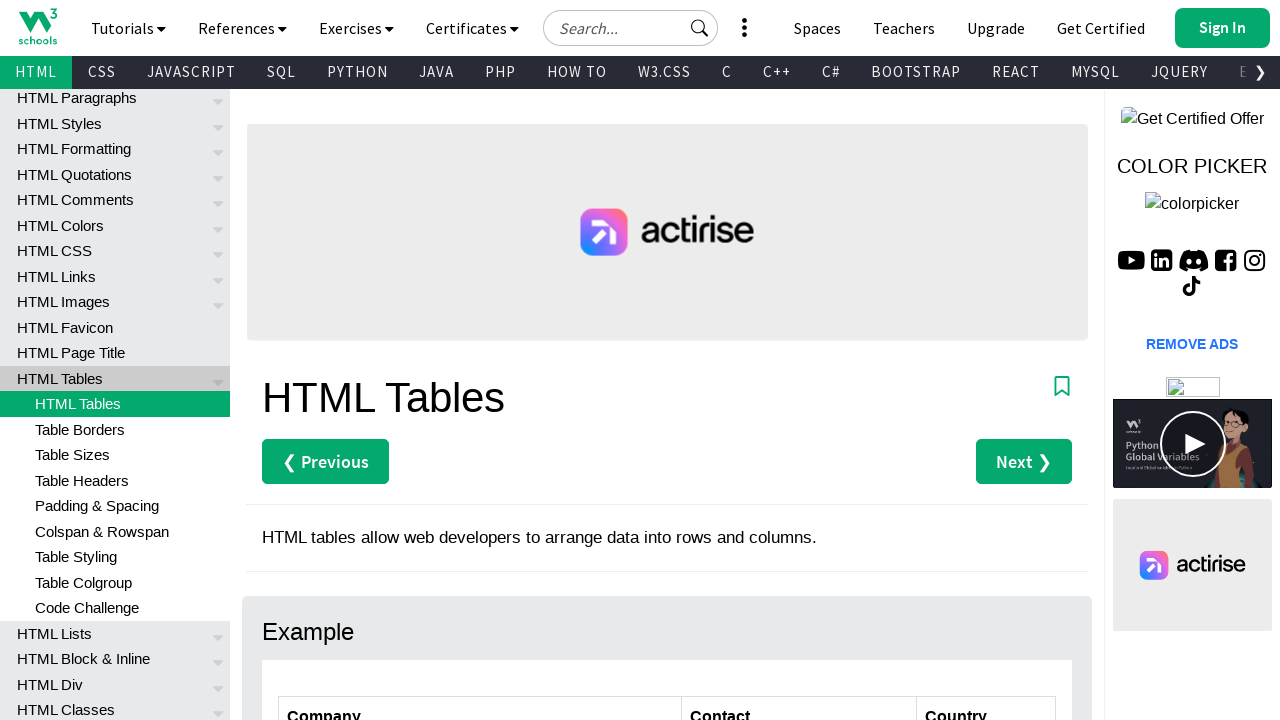

Navigated to W3Schools HTML tables page
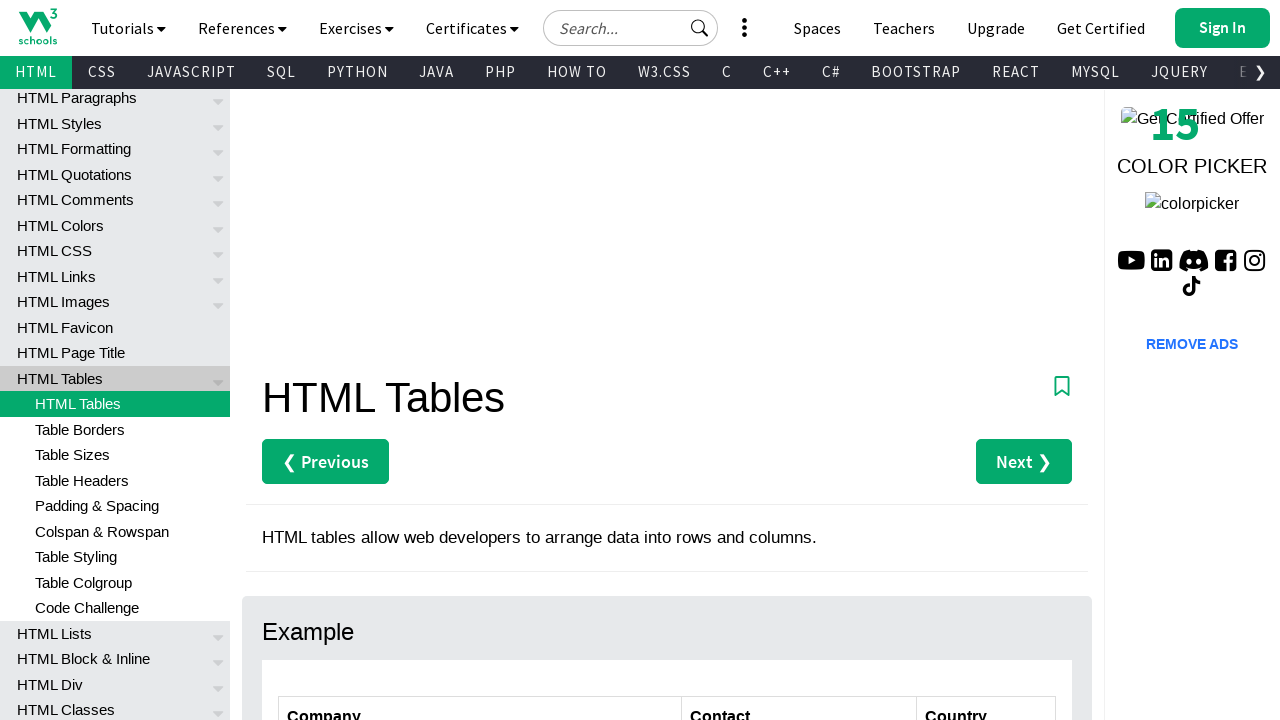

Scrolled right by 500 pixels using JavaScript execution
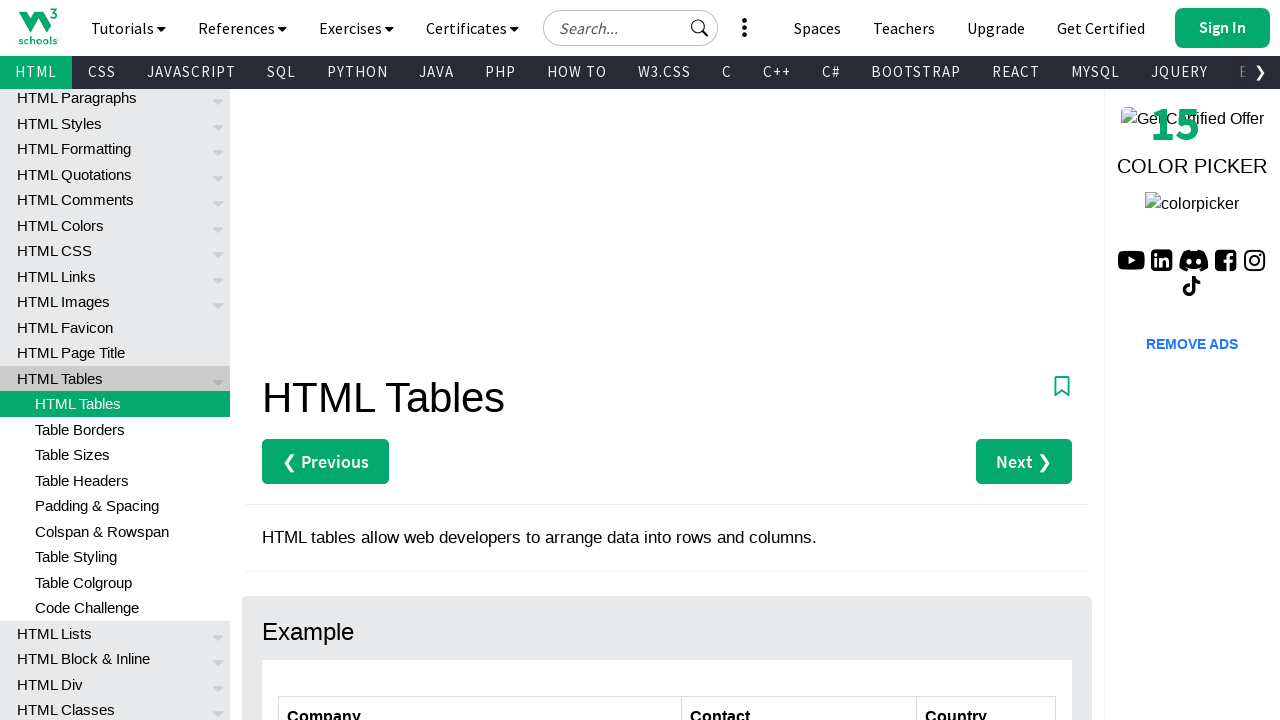

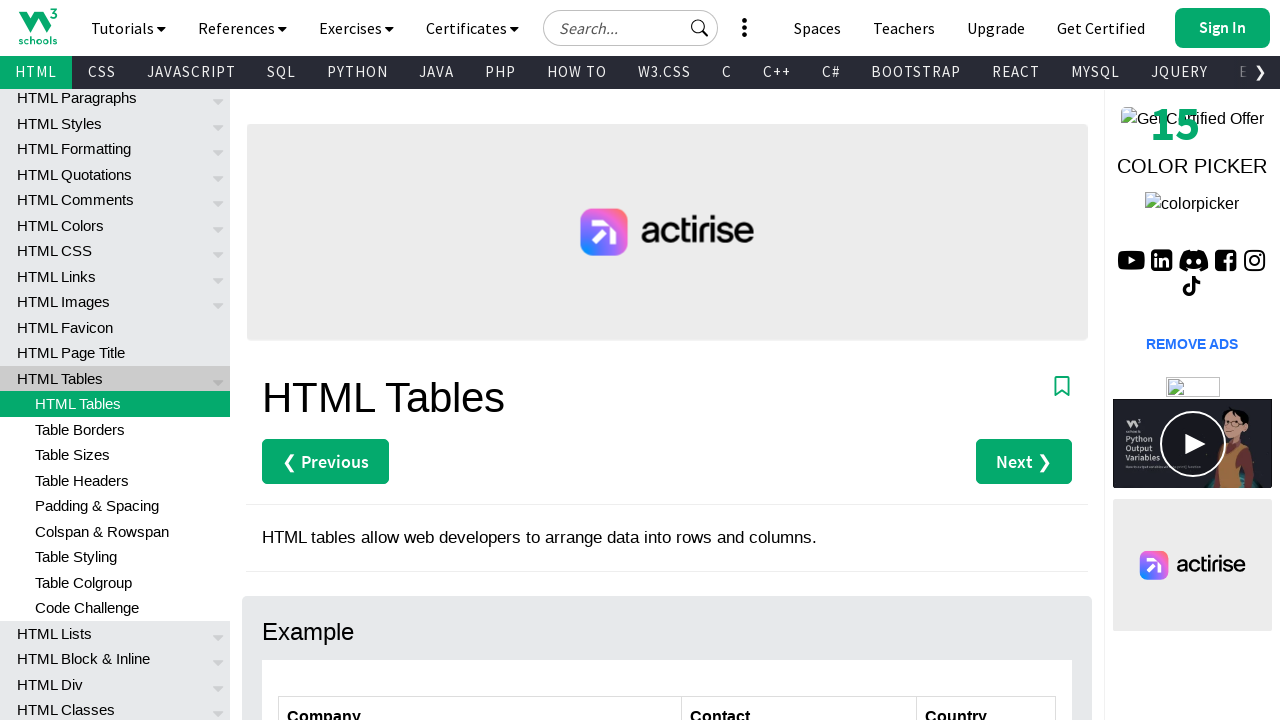